Navigates to a Selenium practice demo page and verifies that a data table with rows and columns is present and accessible on the page.

Starting URL: https://www.techlistic.com/p/demo-selenium-practice.html

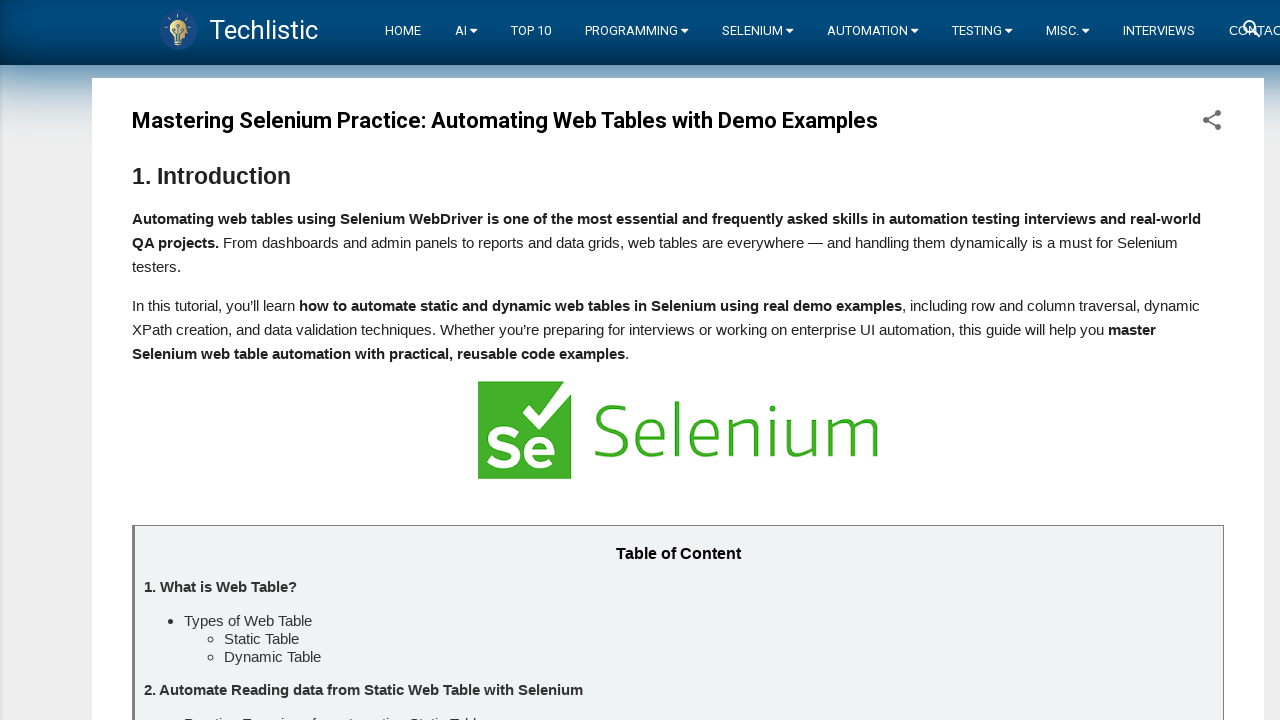

Navigated to Selenium practice demo page
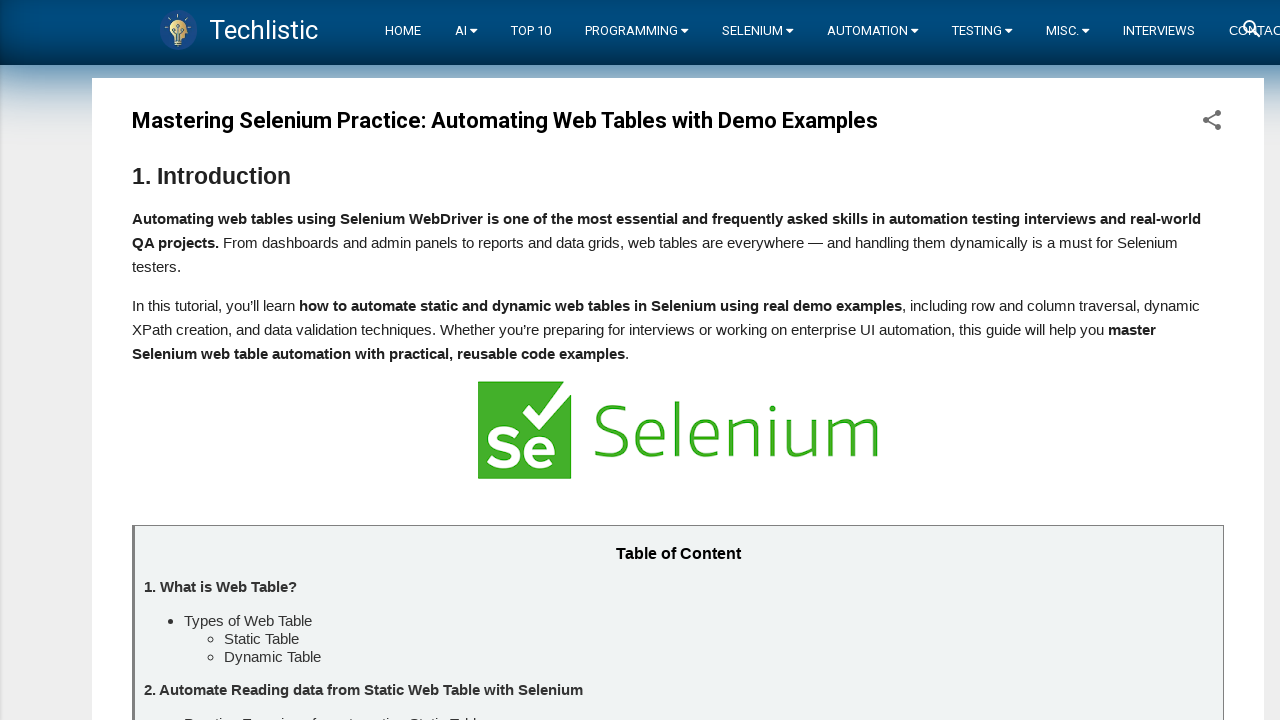

Data table with class tsc_table_s13 is visible on the page
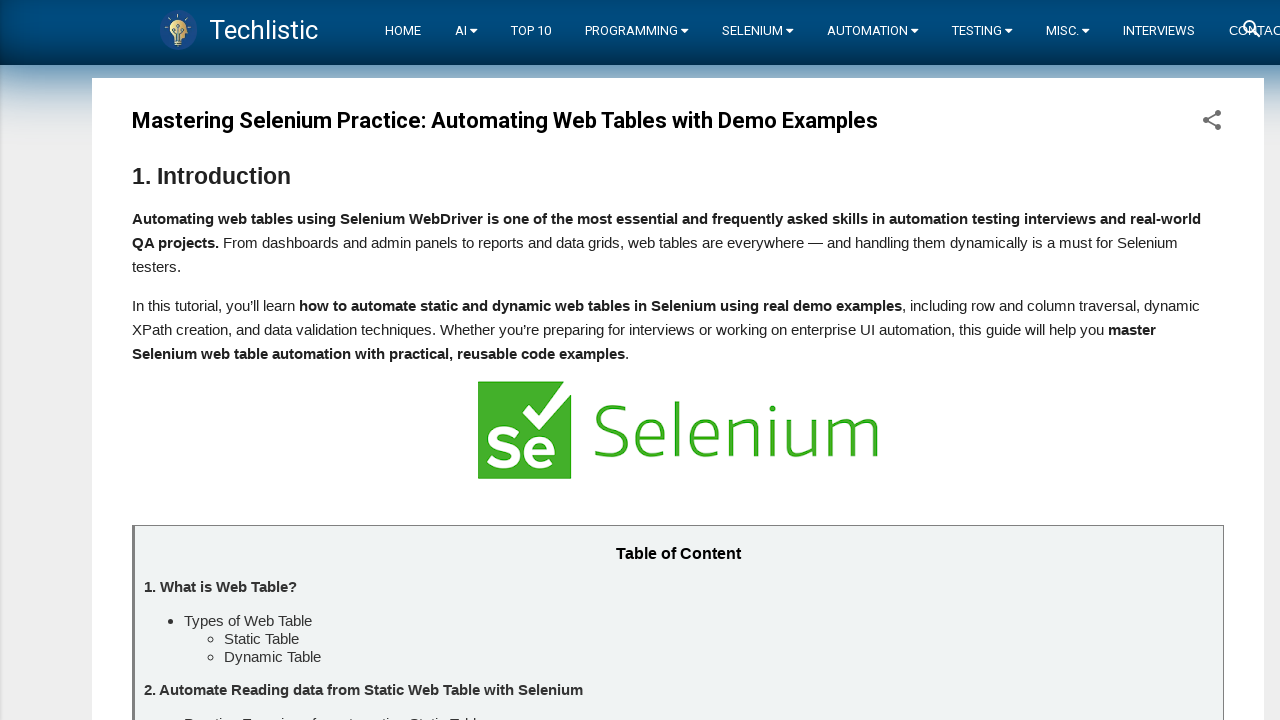

Table header with column cells is present
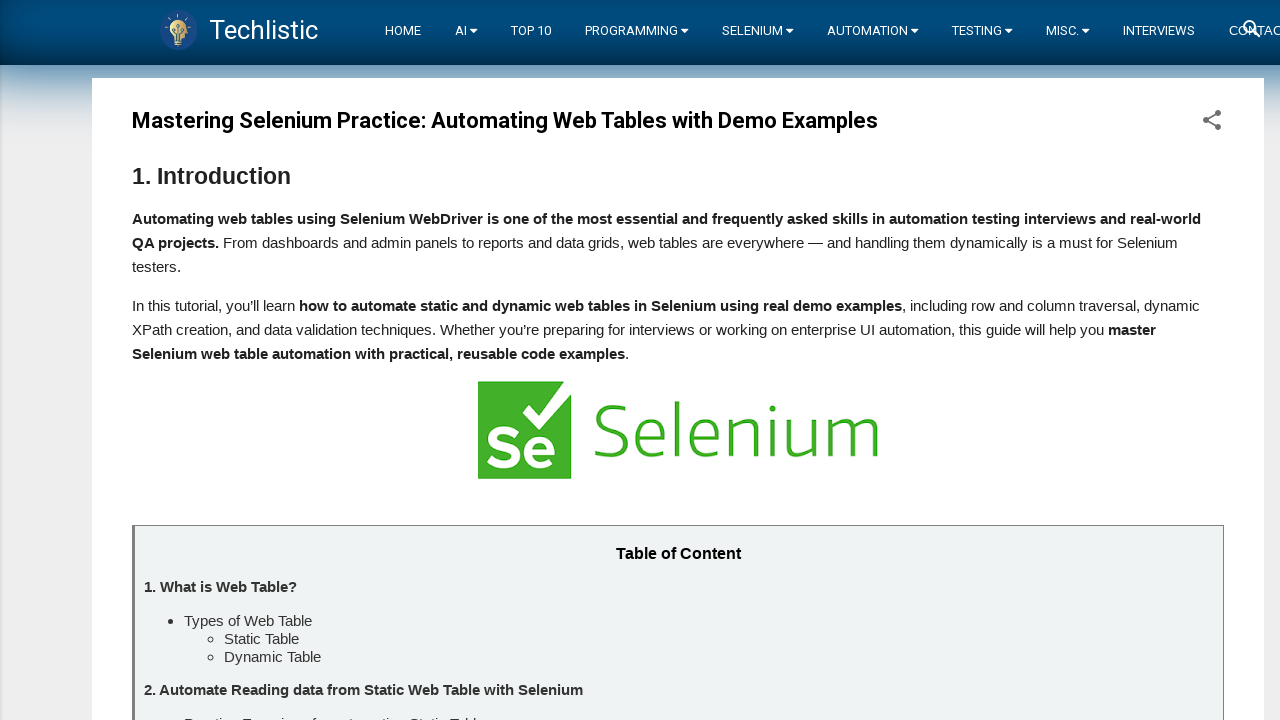

Table body with data rows is present
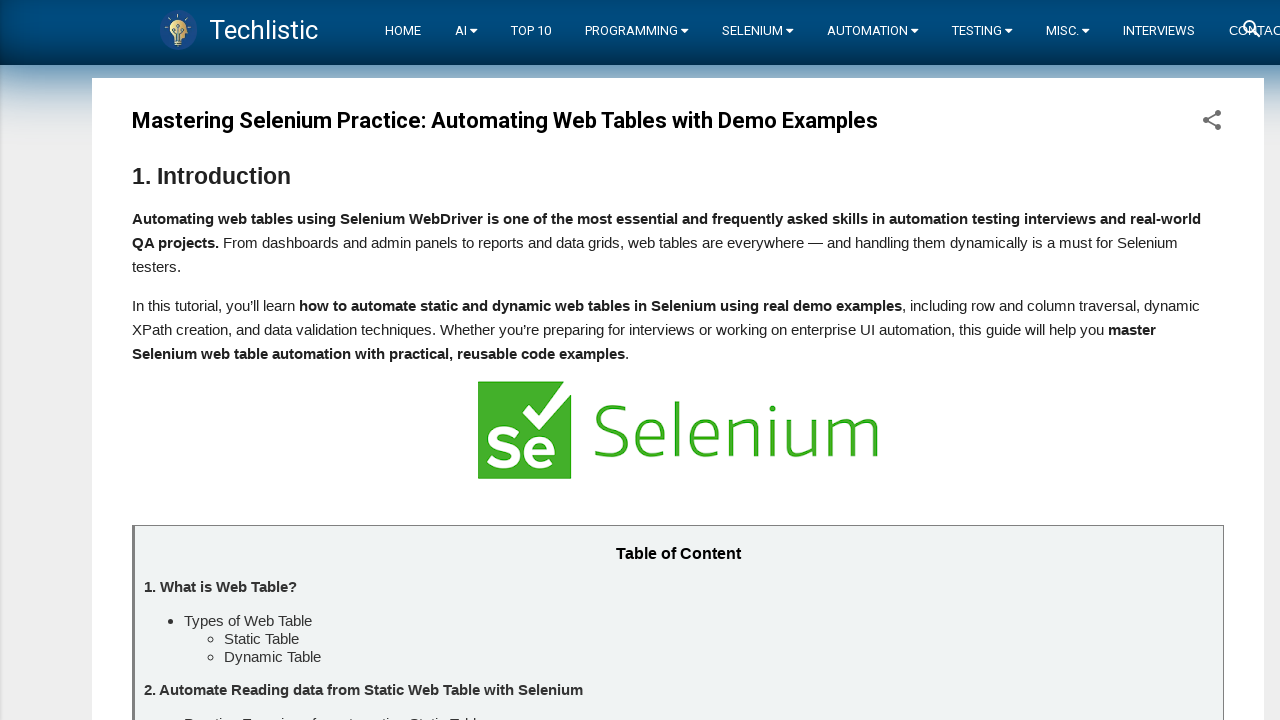

Clicked on the first table row to verify interactivity at (551, 361) on table.tsc_table_s13 tbody tr >> nth=0
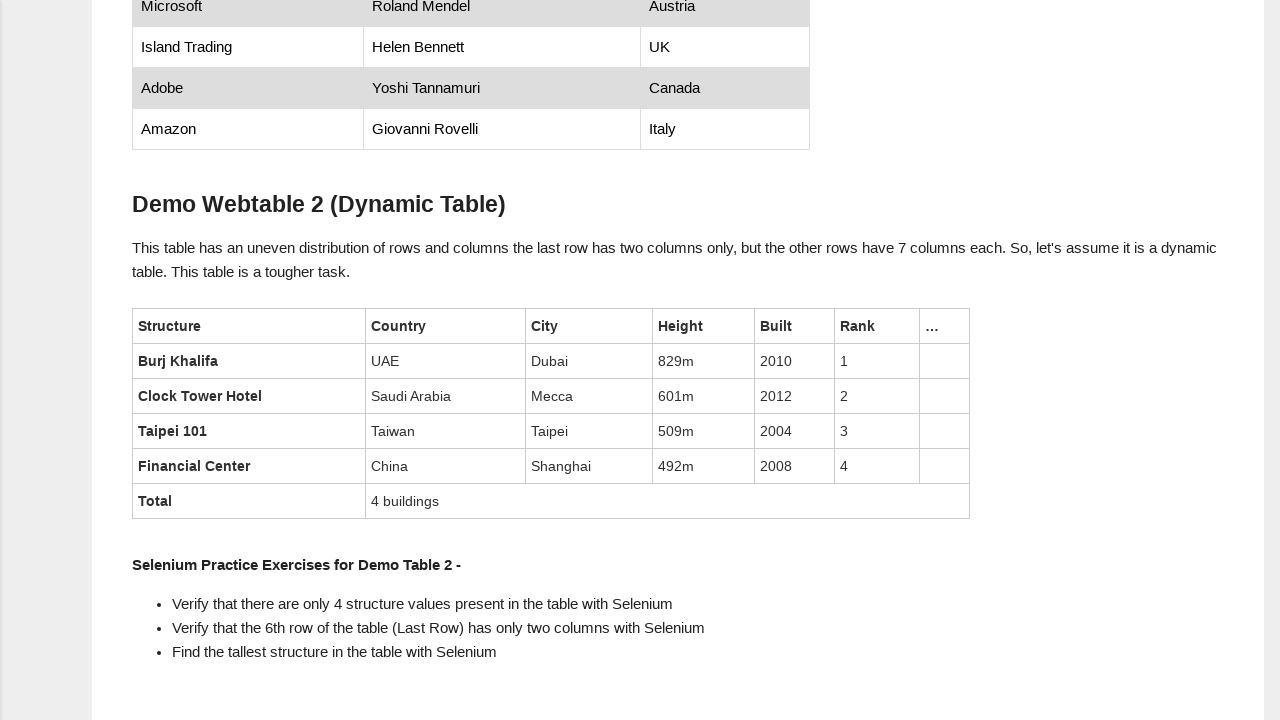

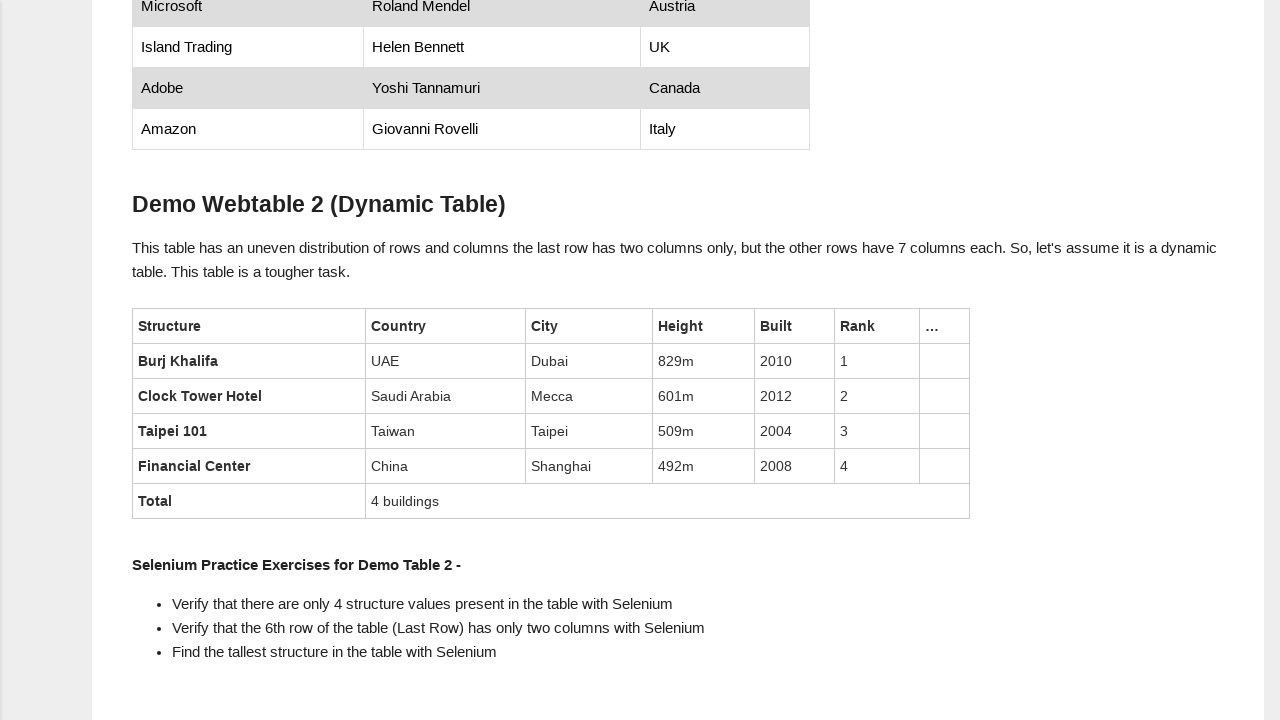